Tests date picker functionality by entering a date value into a datepicker input field on a Selenium practice page

Starting URL: http://seleniumpractise.blogspot.com/2016/08/how-to-handle-calendar-in-selenium.html

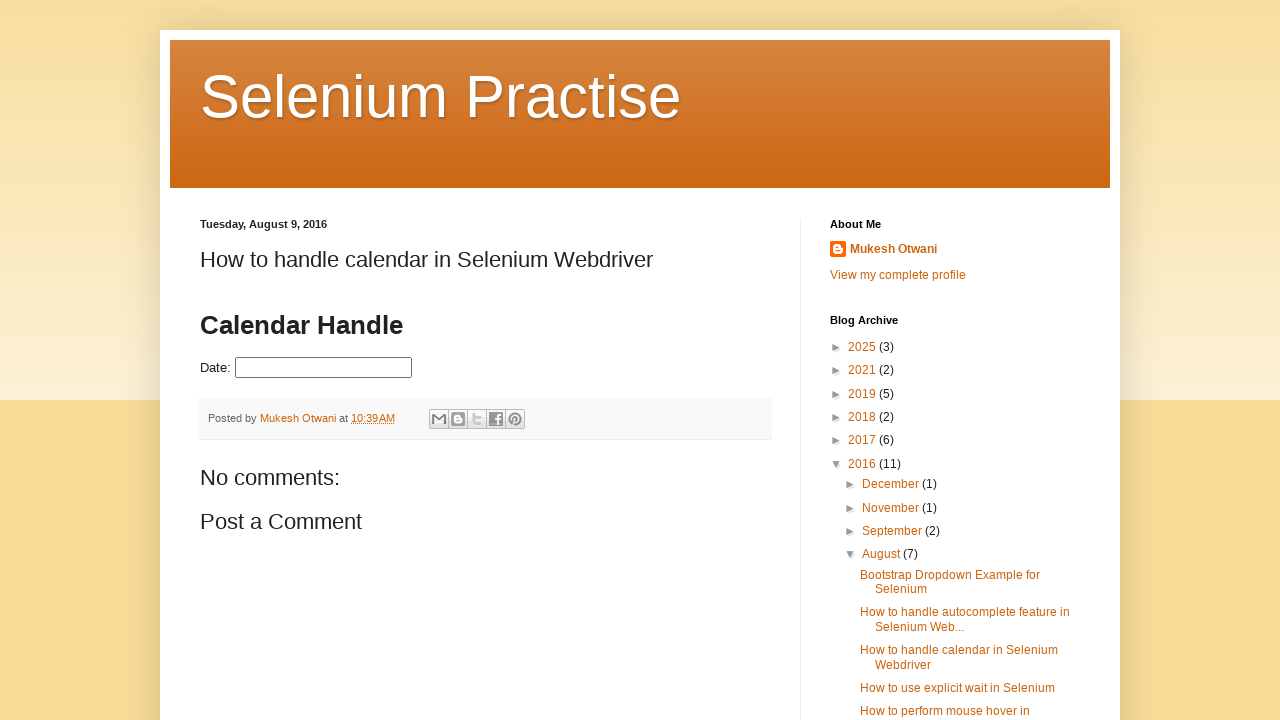

Navigated to Selenium practice page for date picker
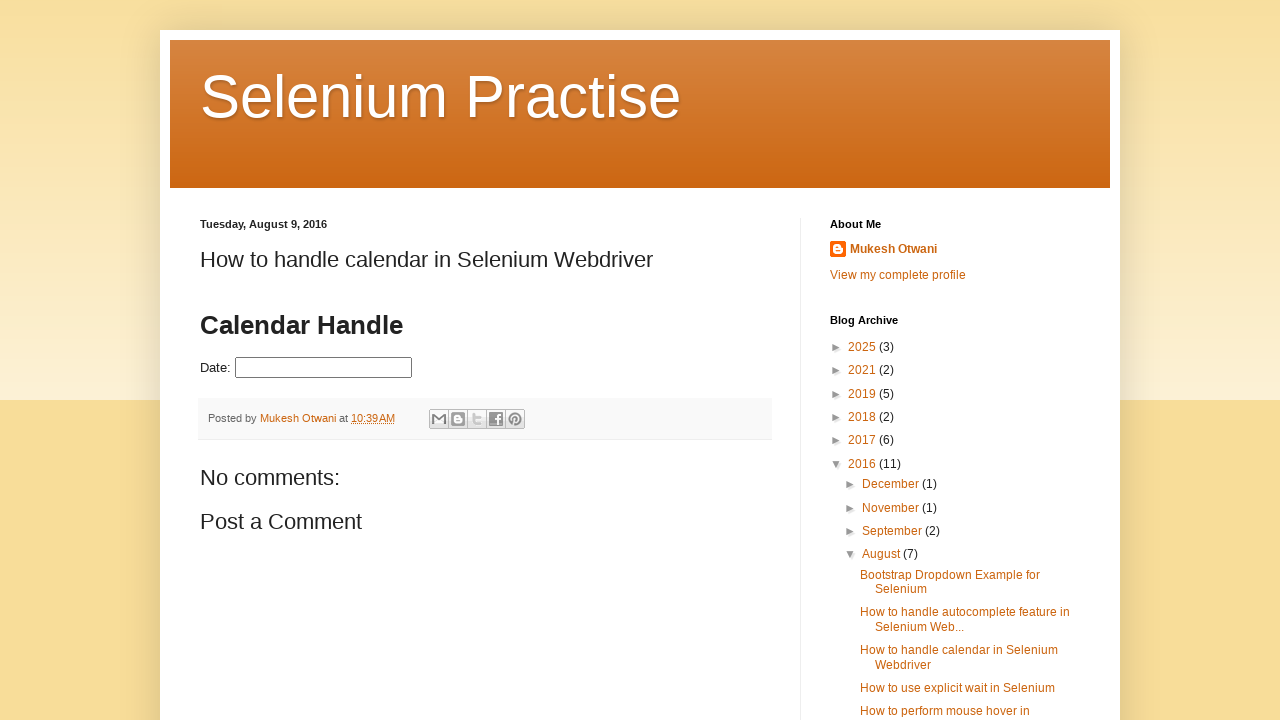

Filled datepicker input field with date value '03/13/2023' on #datepicker
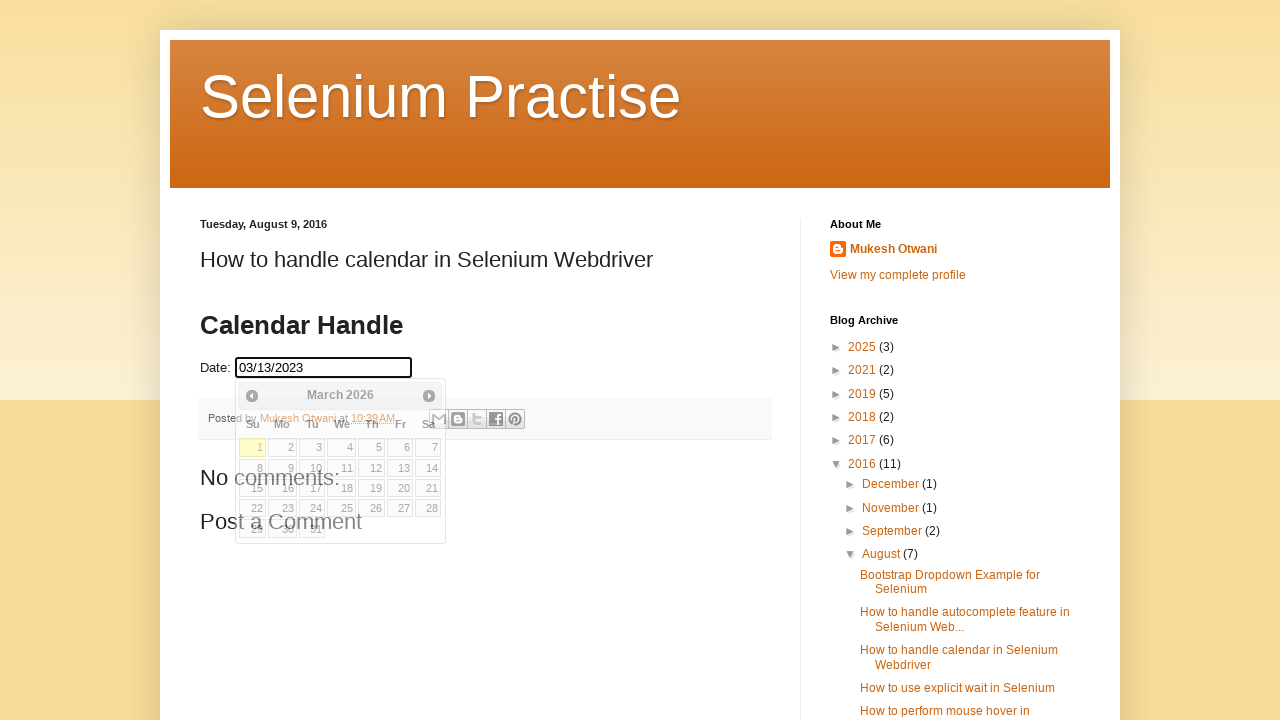

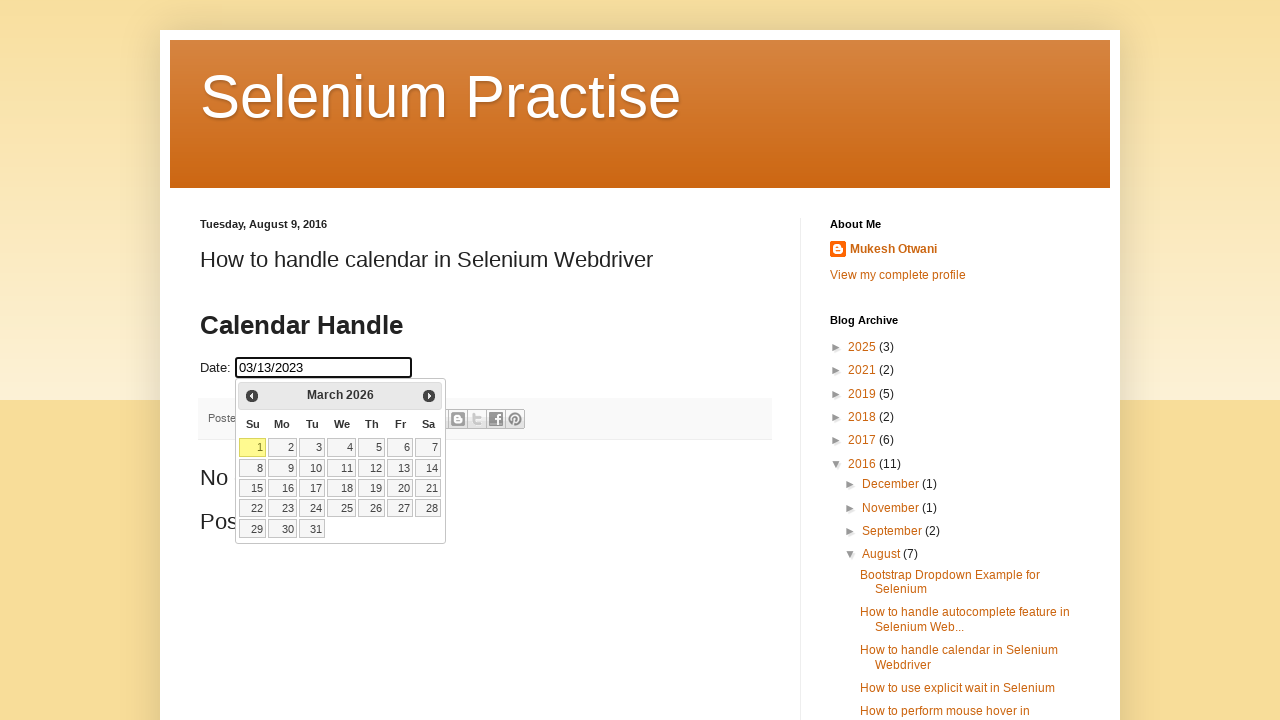